Tests navigation through multiple tabs on the website including Ticket Status, Home, Cancel Ticket, Gallery, Track Service, and Wallet.

Starting URL: https://www.apsrtconline.in/

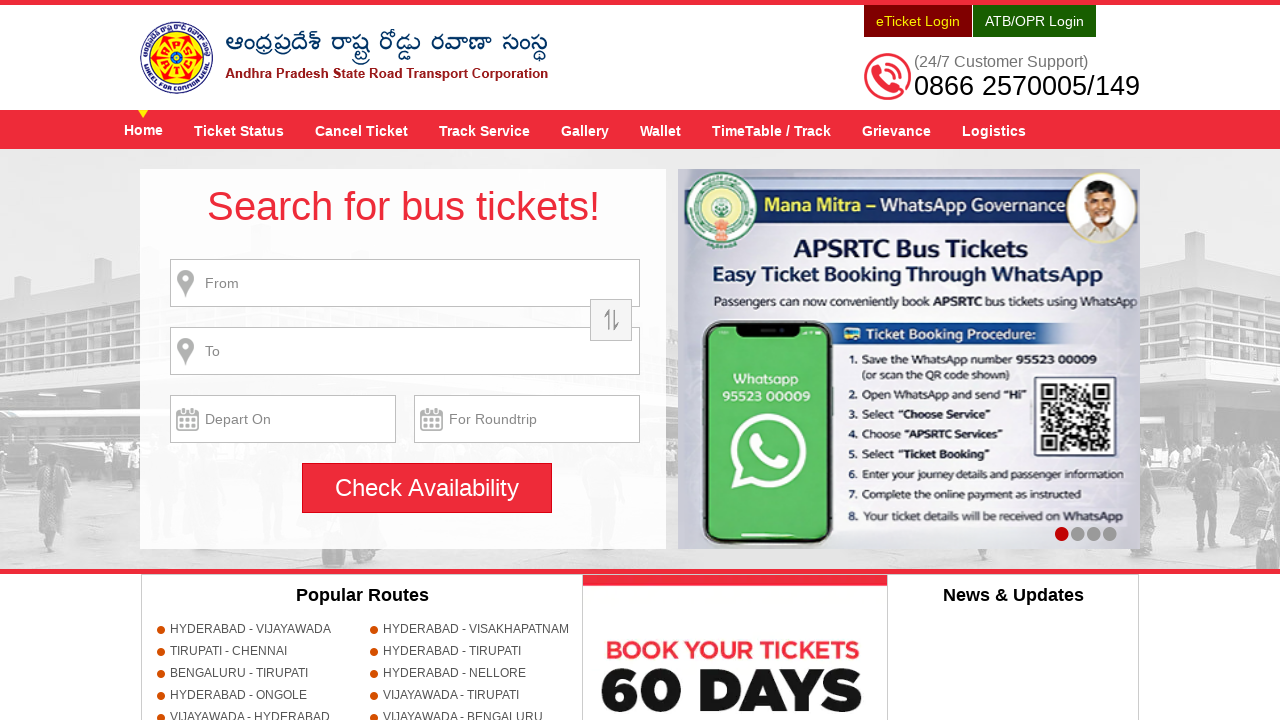

Clicked on Ticket Status tab at (239, 130) on a[title='Ticket Status']
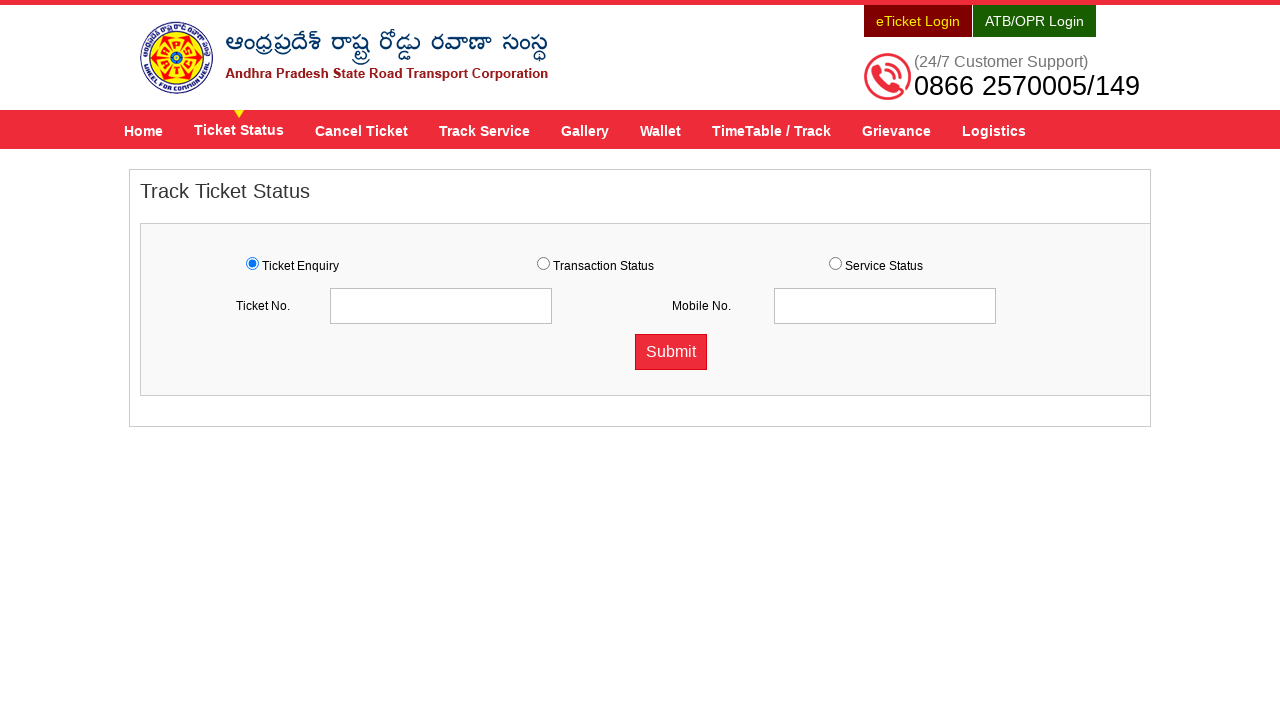

Waited for Ticket Status tab to load
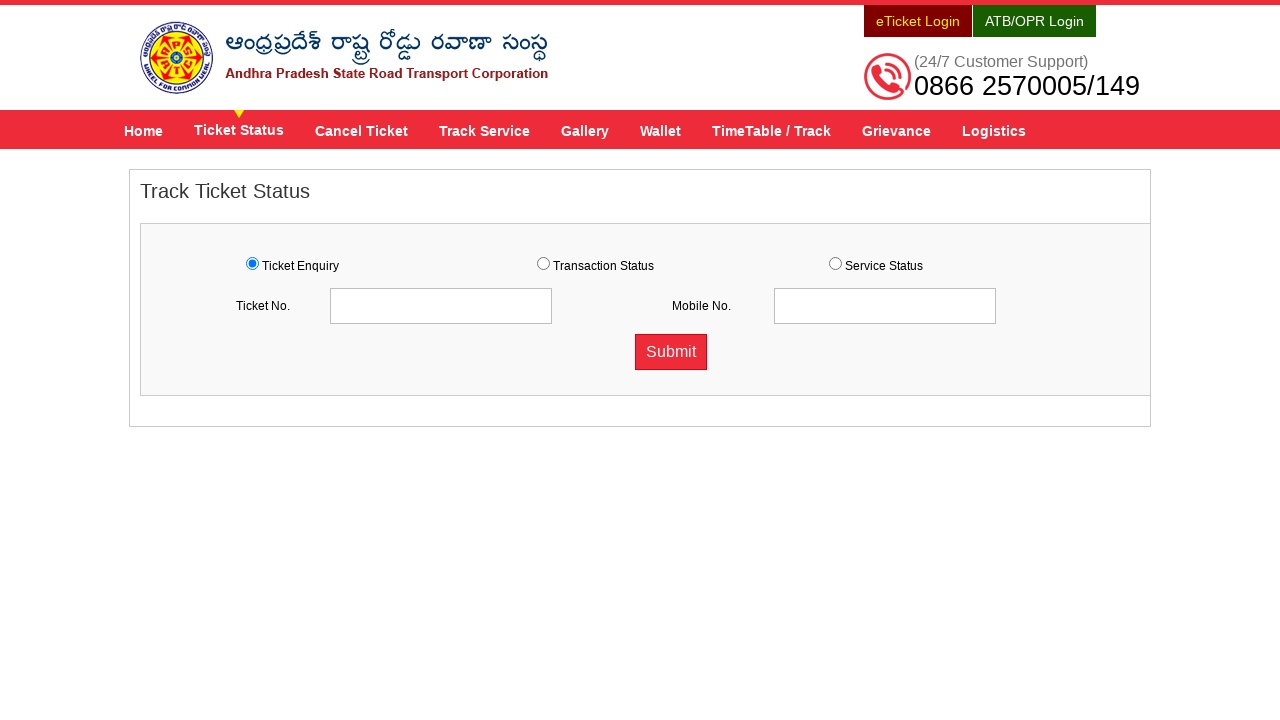

Clicked on Home tab at (144, 130) on a[title='Home']
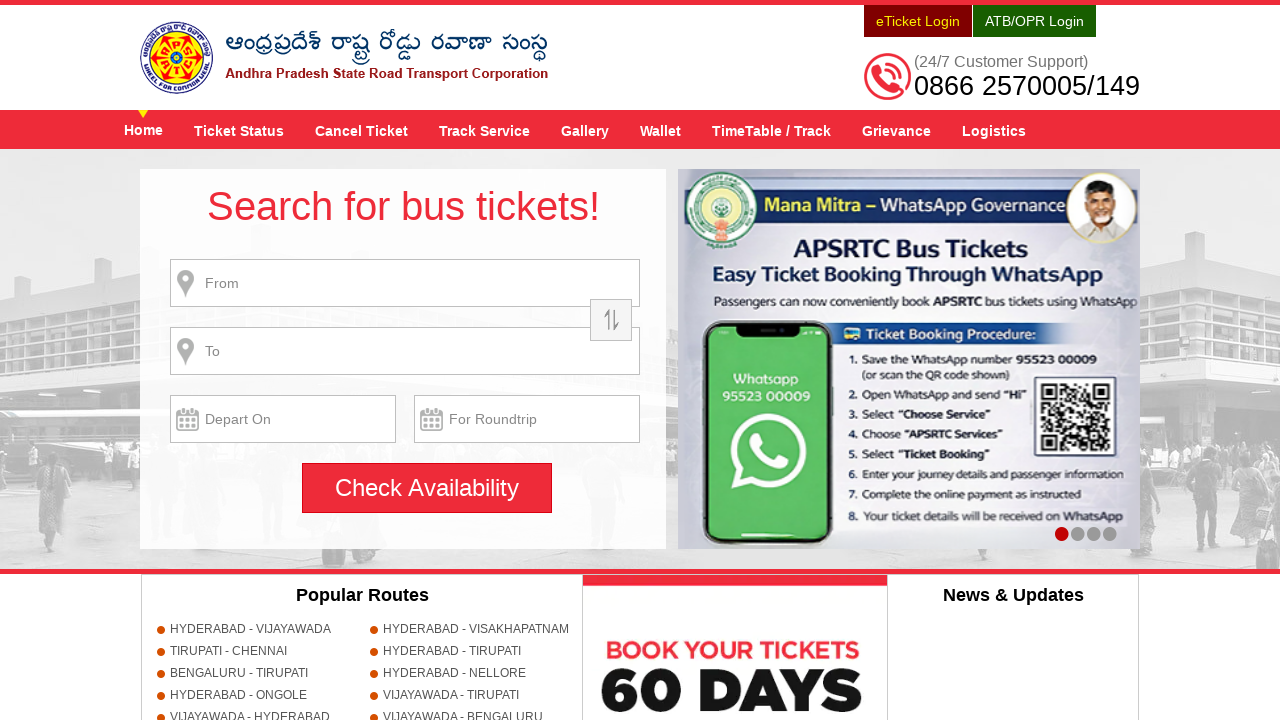

Waited for Home tab to load
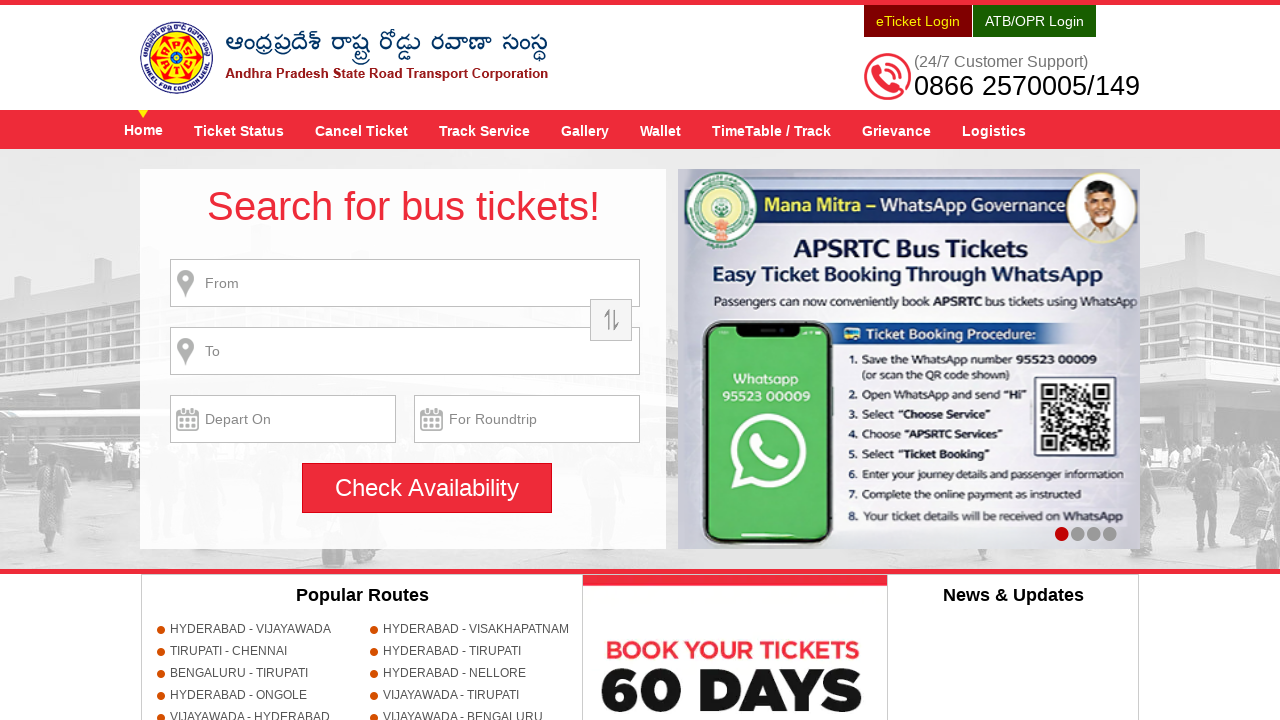

Clicked on Cancel Ticket tab at (362, 130) on a[title='Cancel Ticket']
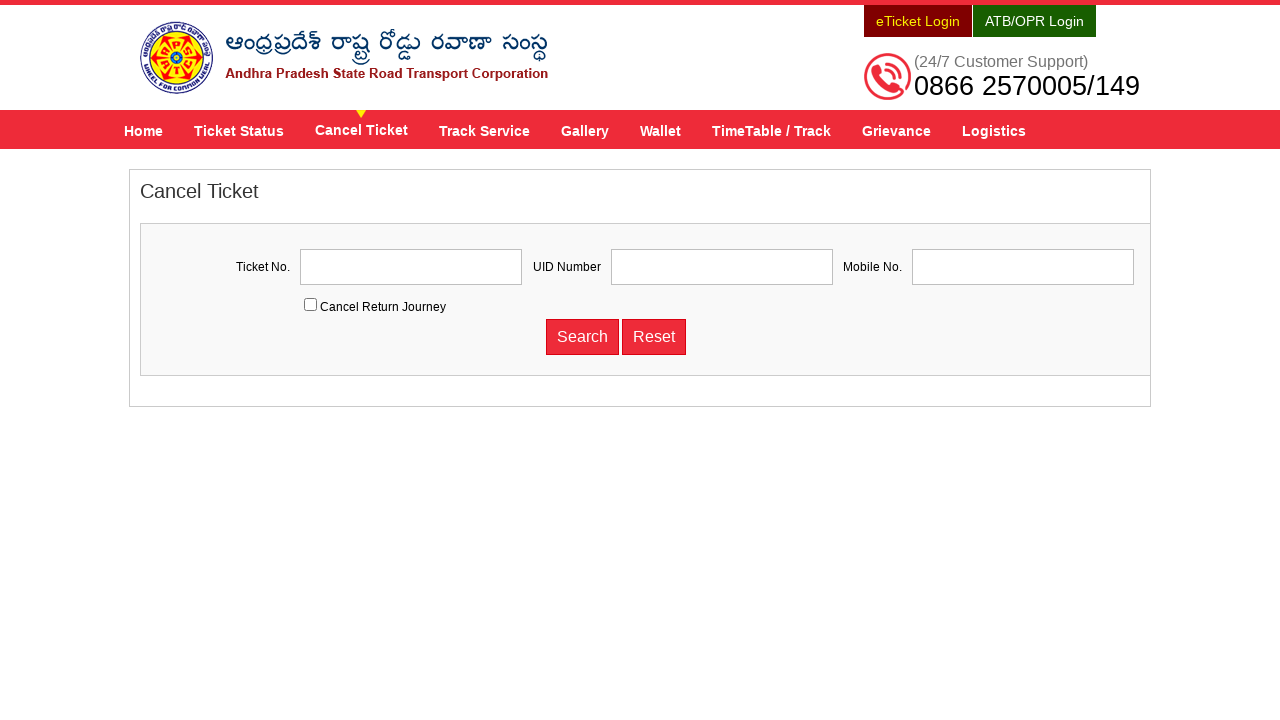

Waited for Cancel Ticket tab to load
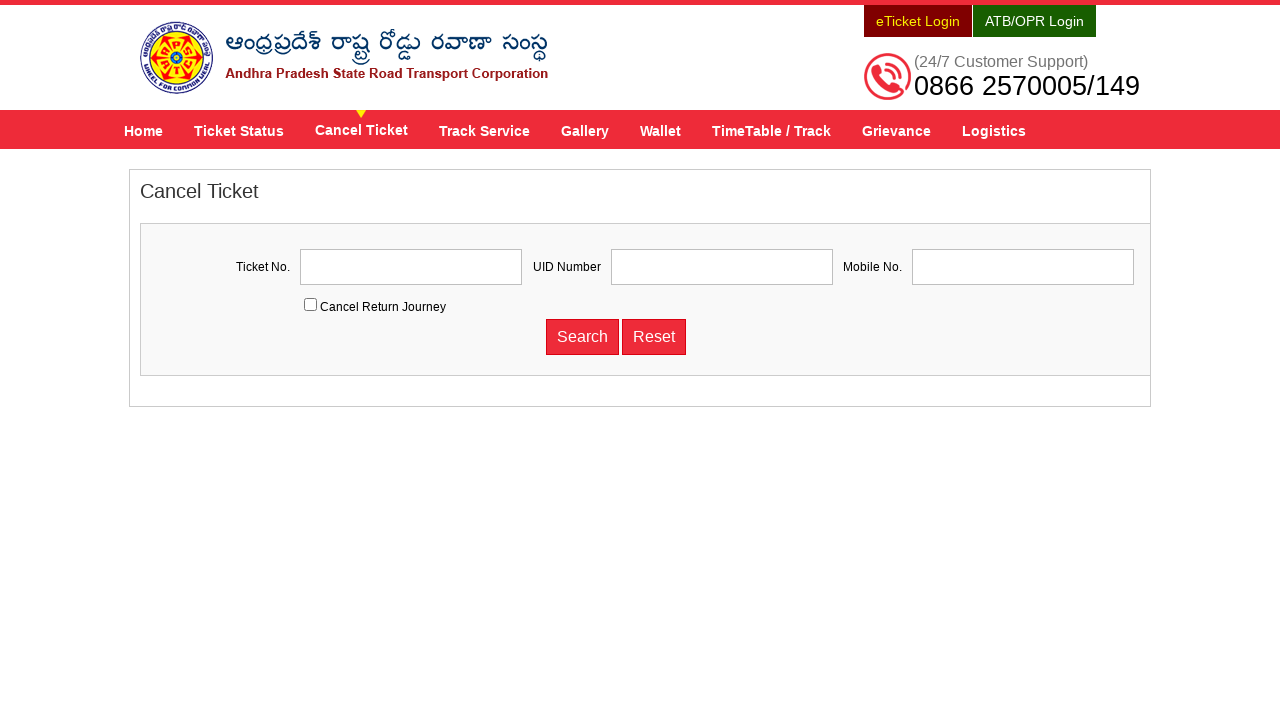

Clicked on Gallery tab at (585, 130) on a[title='Gallery']
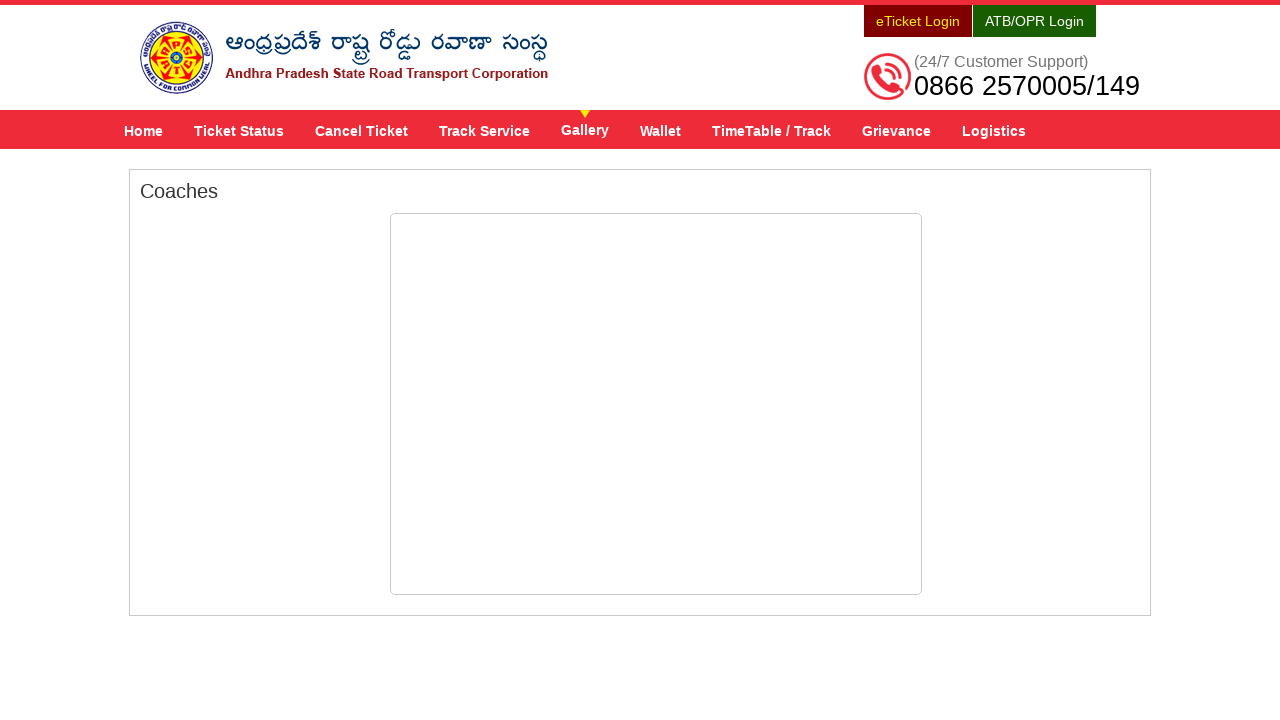

Waited for Gallery tab to load
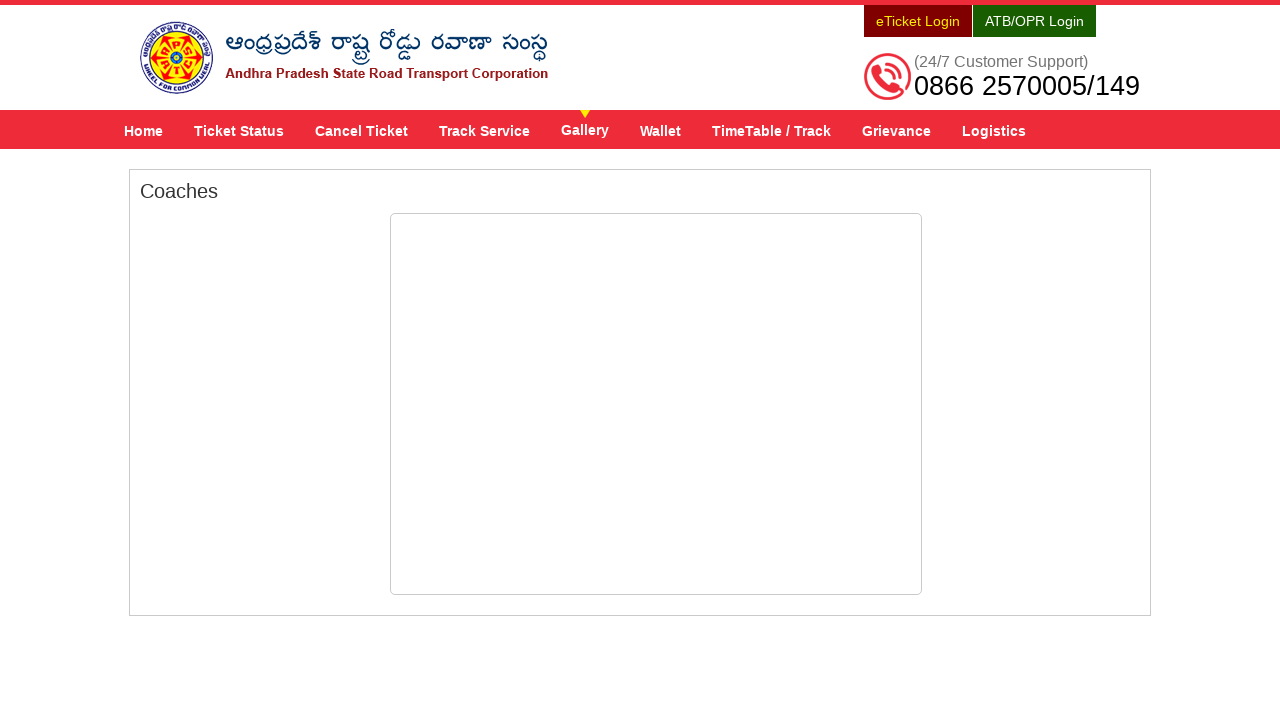

Clicked on Track Service tab at (484, 130) on a[title='Track Service']
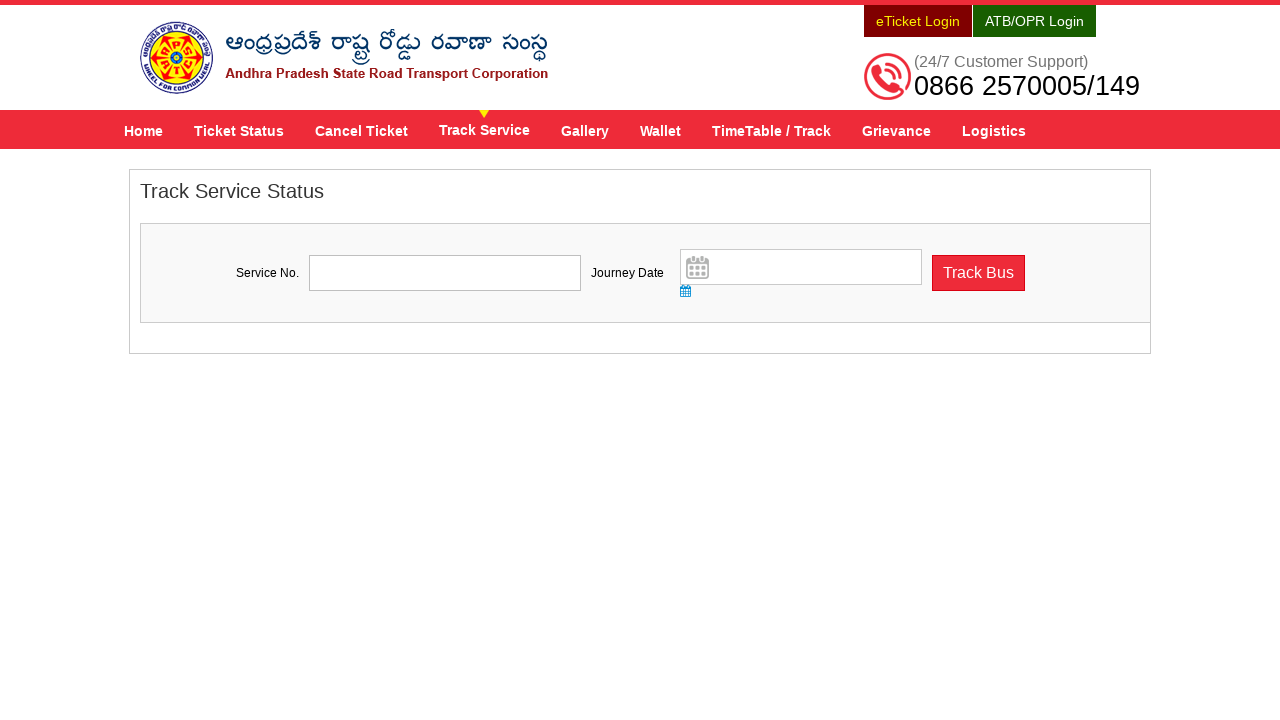

Waited for Track Service tab to load
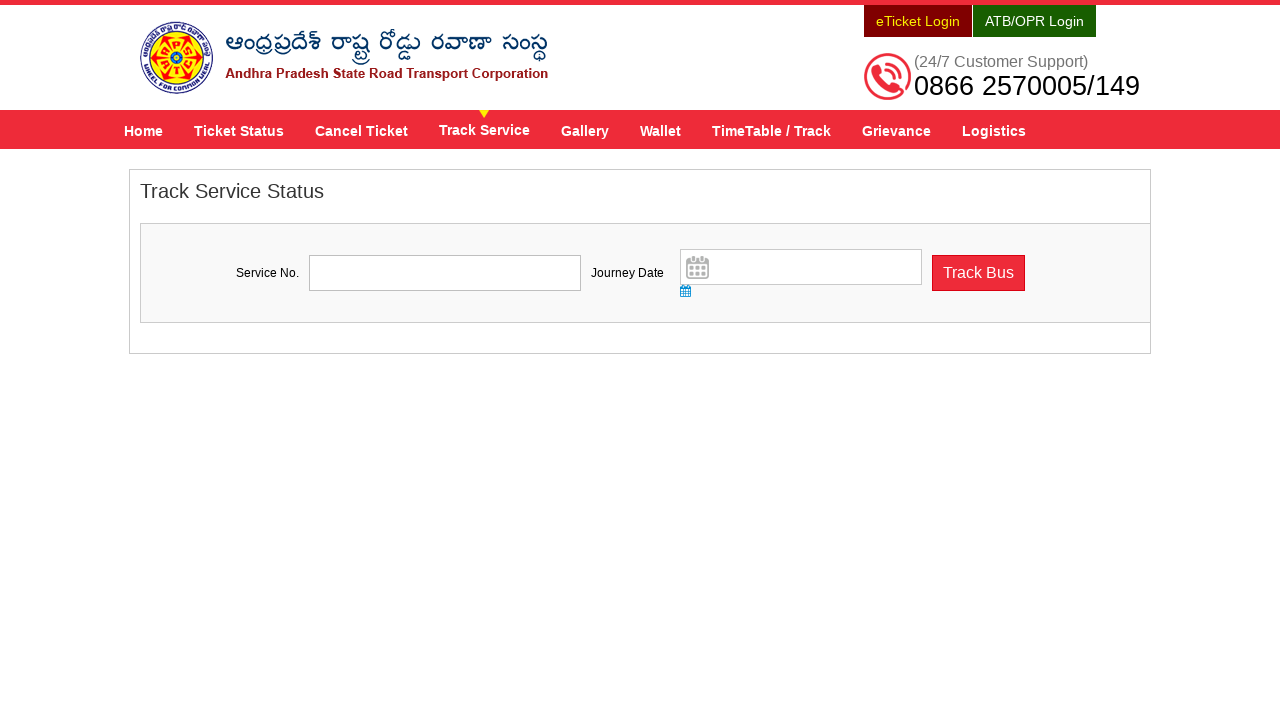

Clicked on Wallet tab at (660, 130) on a[title='Wallet']
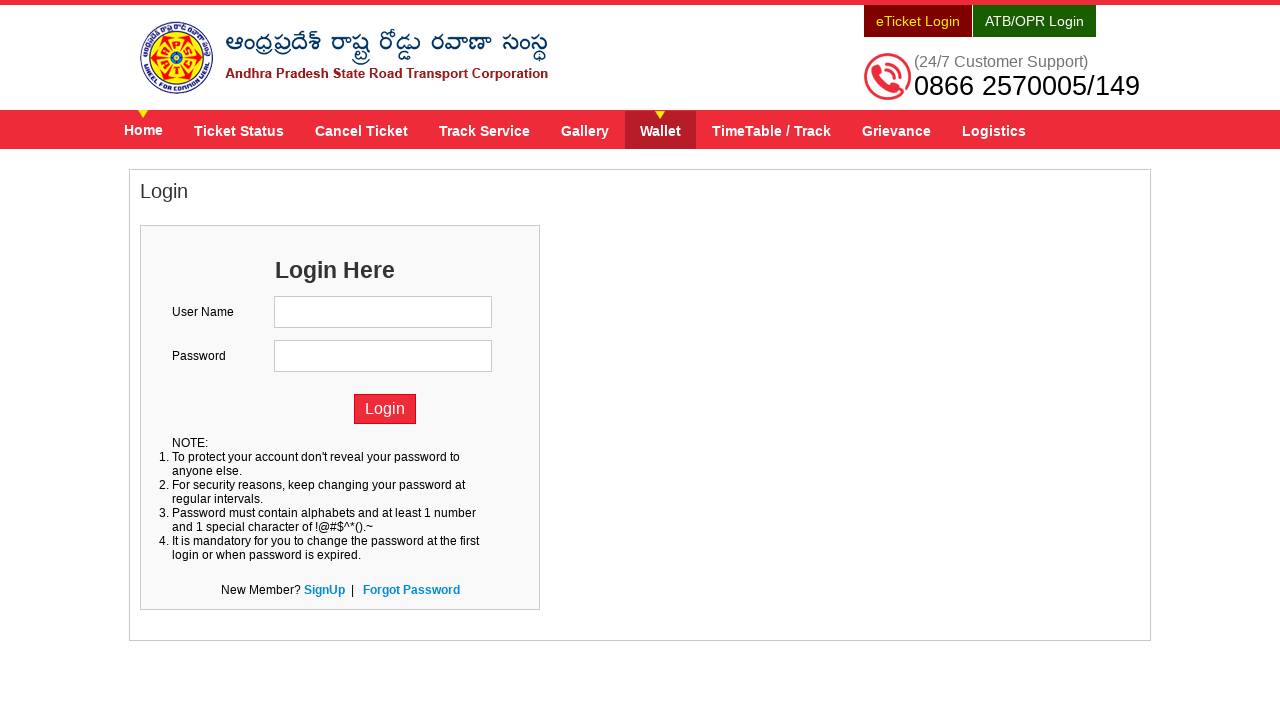

Waited for Wallet tab to load
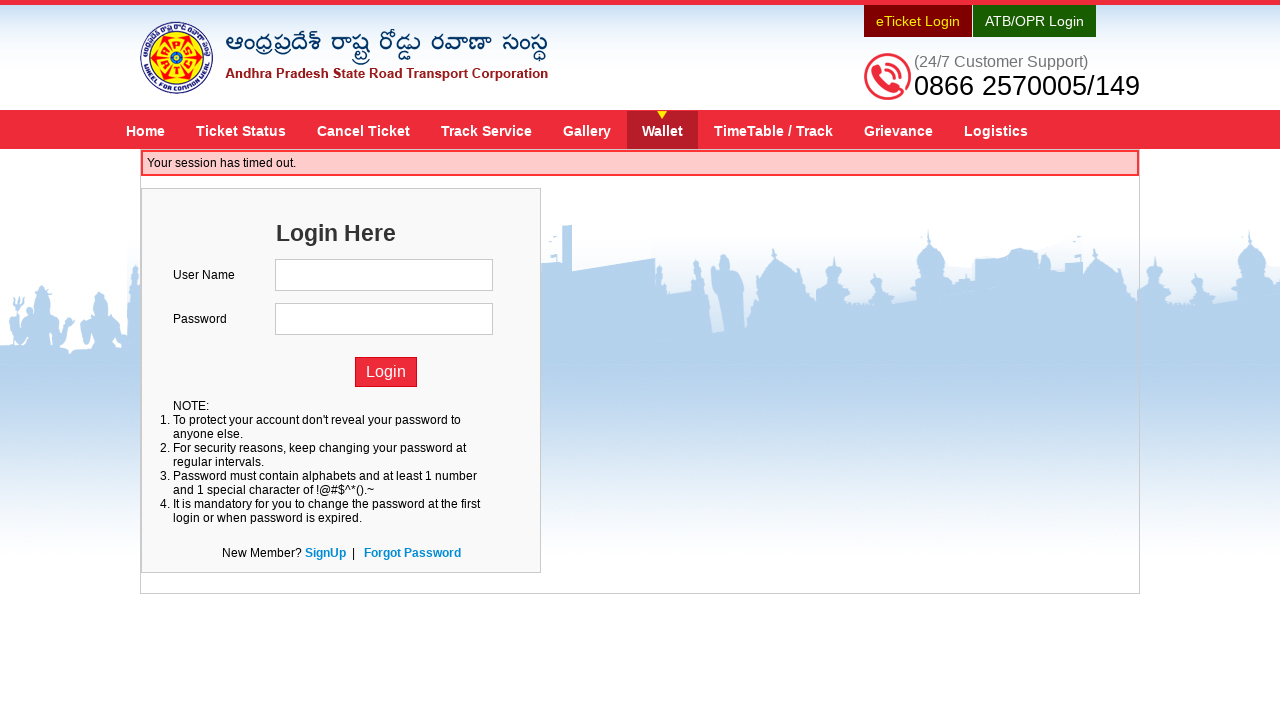

Clicked on Ticket Status tab again to complete navigation cycle at (241, 130) on a[title='Ticket Status']
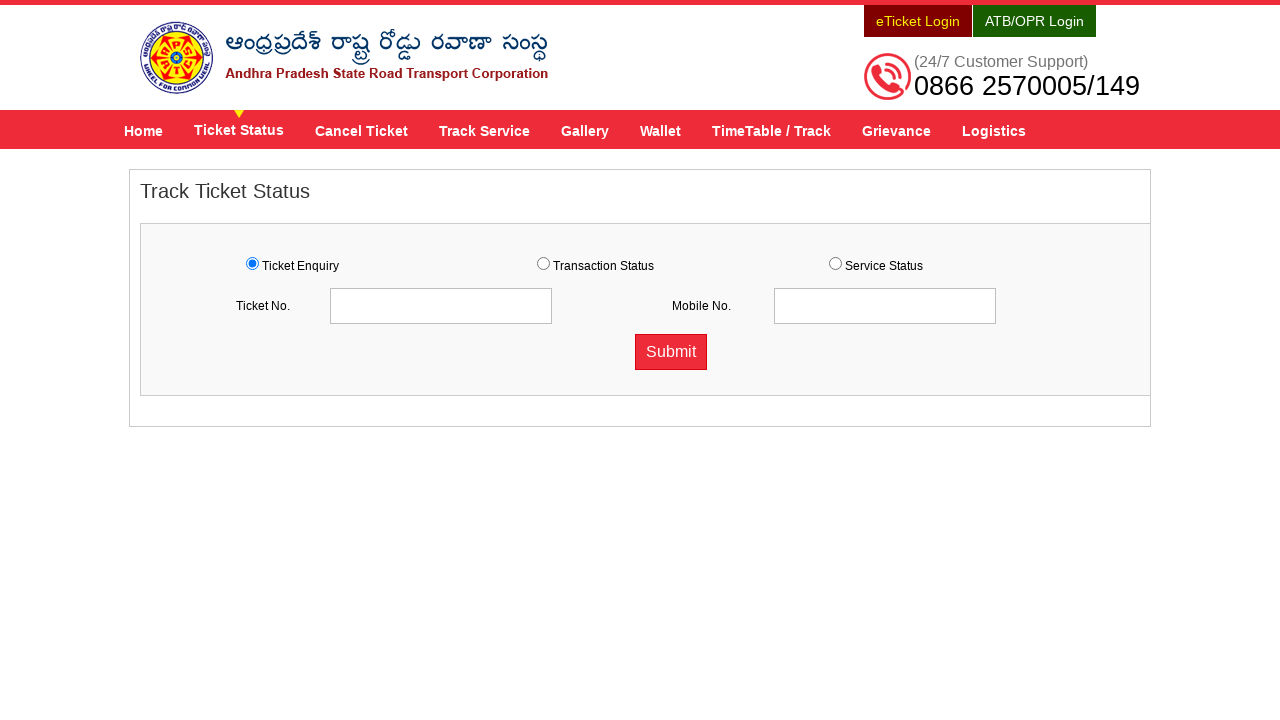

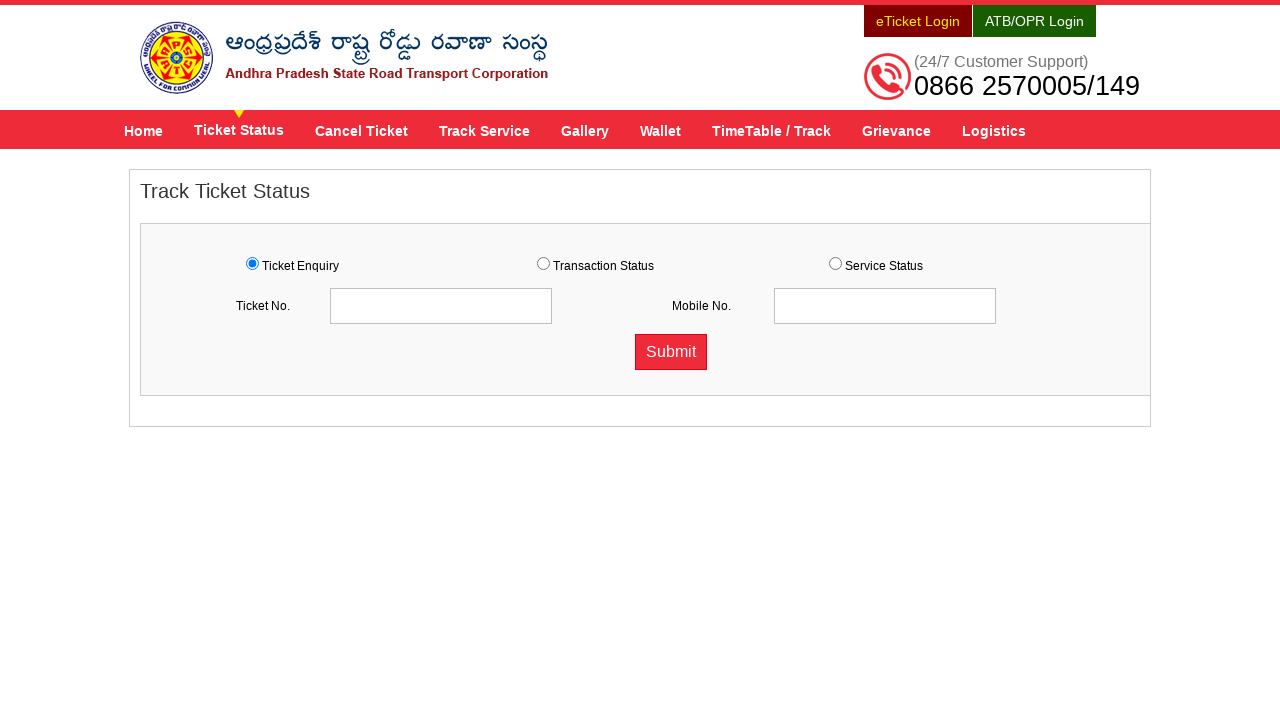